Tests various alert handling scenarios including simple alerts, confirmation dialogs, and prompt dialogs with text input

Starting URL: https://demo.automationtesting.in/Alerts.html

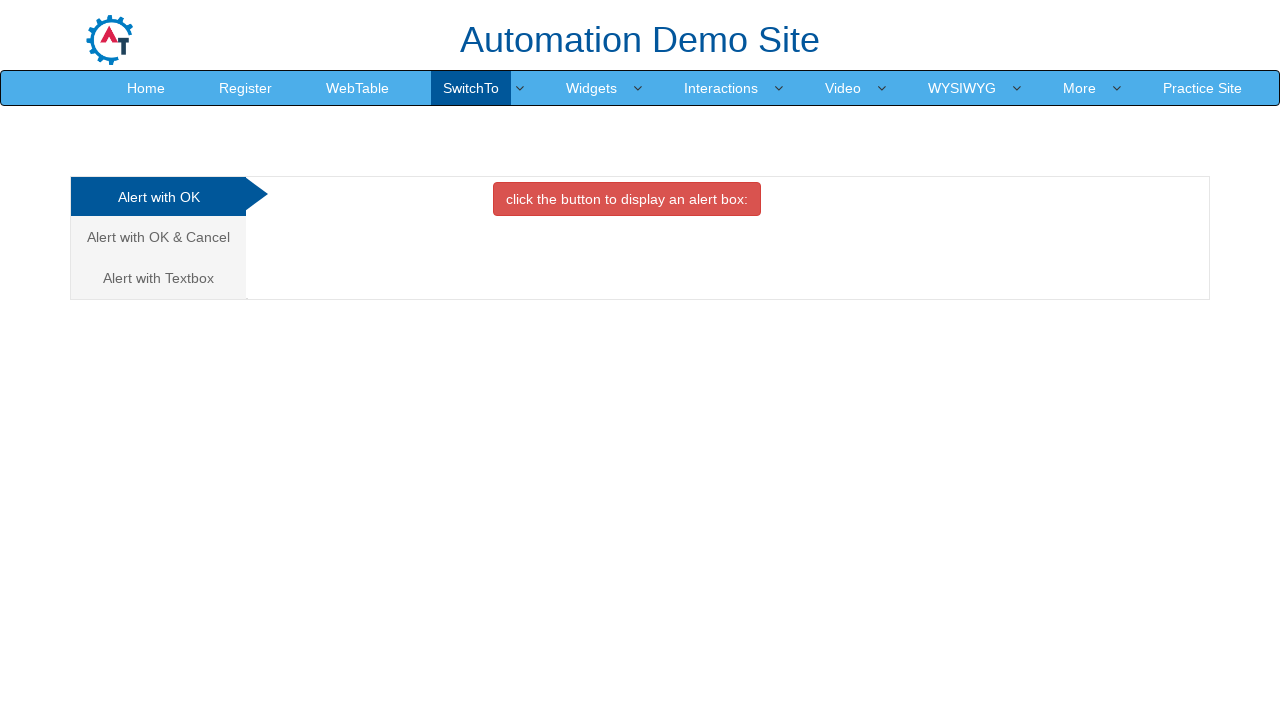

Clicked on 'Alert with OK' tab at (158, 197) on xpath=//a[normalize-space()='Alert with OK']
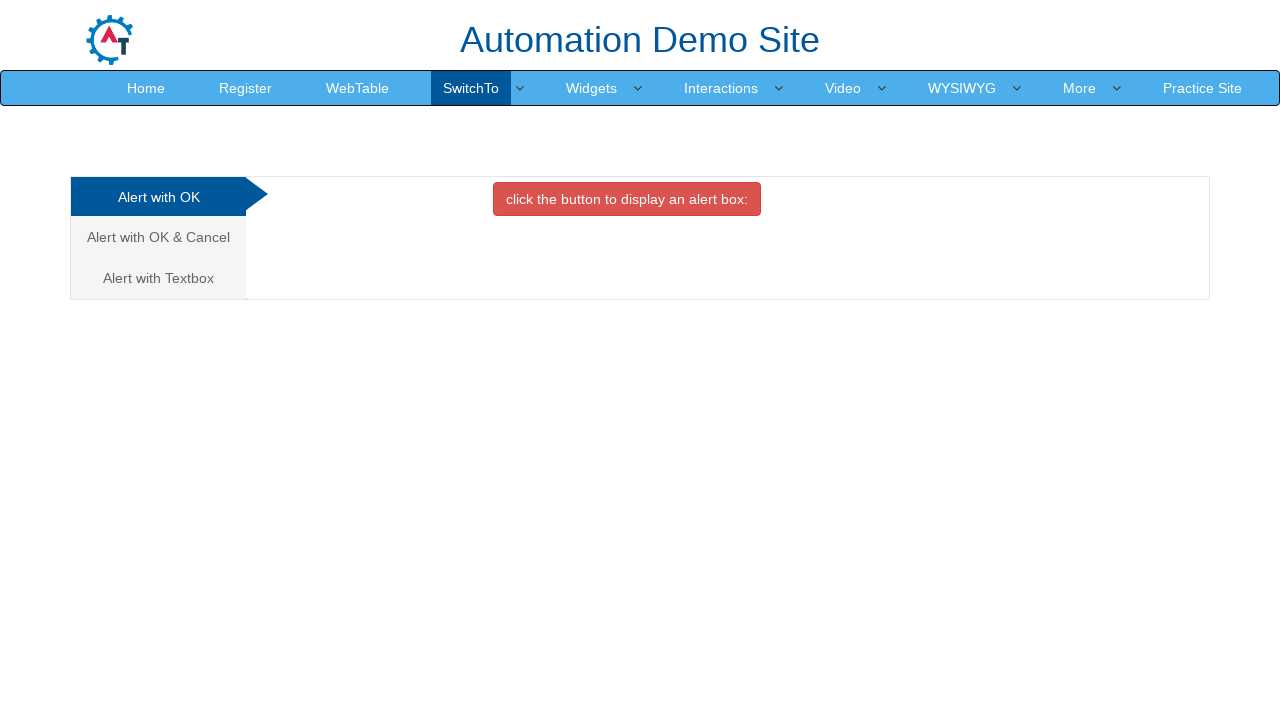

Clicked button to trigger simple alert at (627, 199) on //*[@id="OKTab"]/button
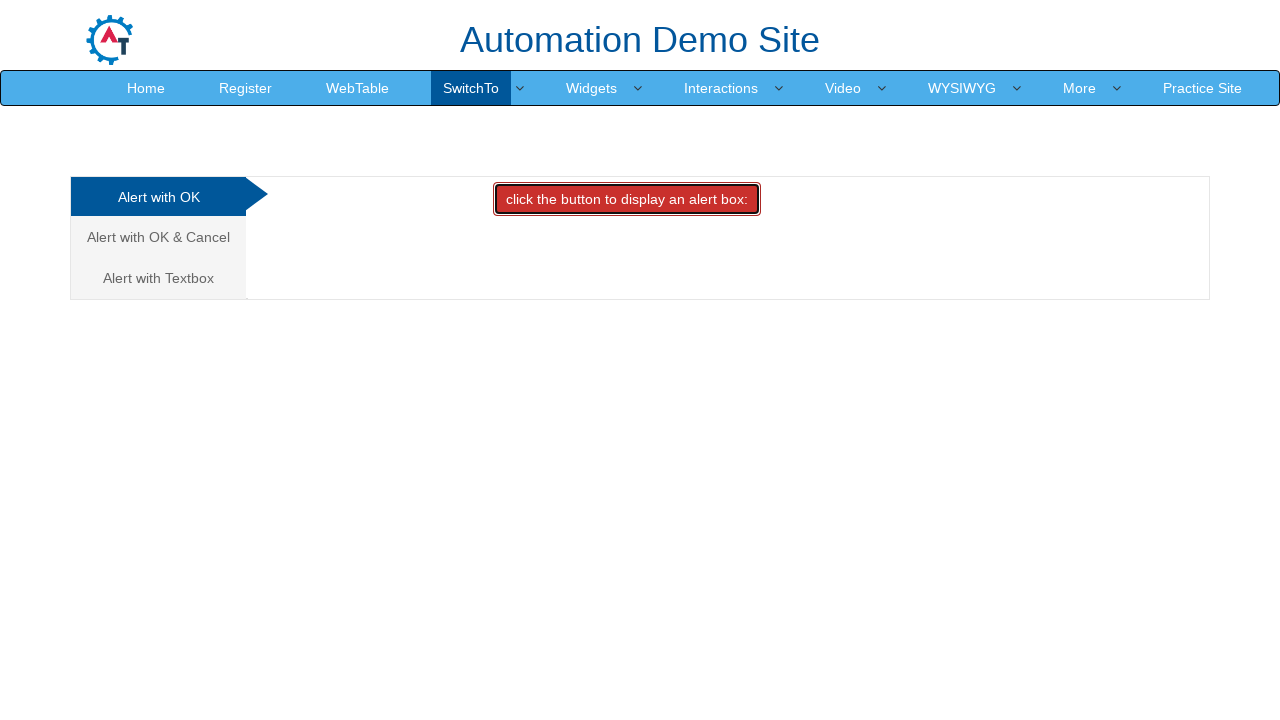

Accepted simple alert dialog
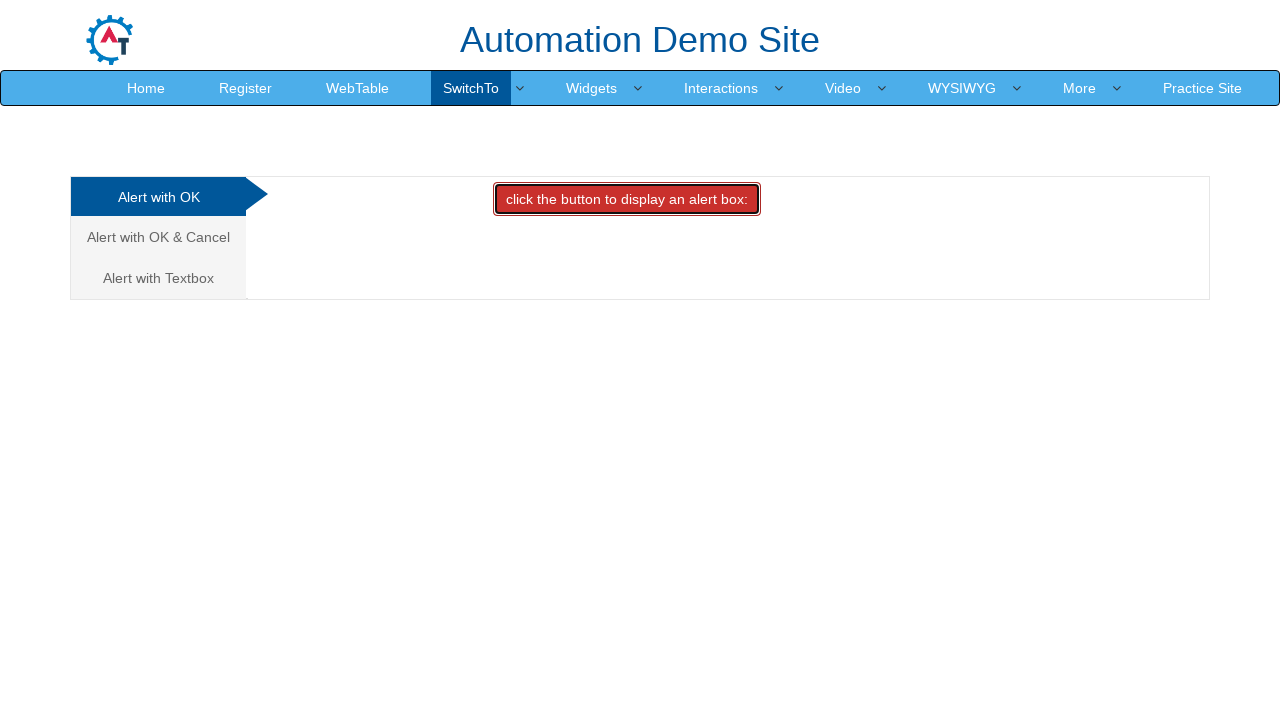

Clicked on 'Alert with OK & Cancel' tab at (158, 237) on xpath=//a[normalize-space()='Alert with OK & Cancel']
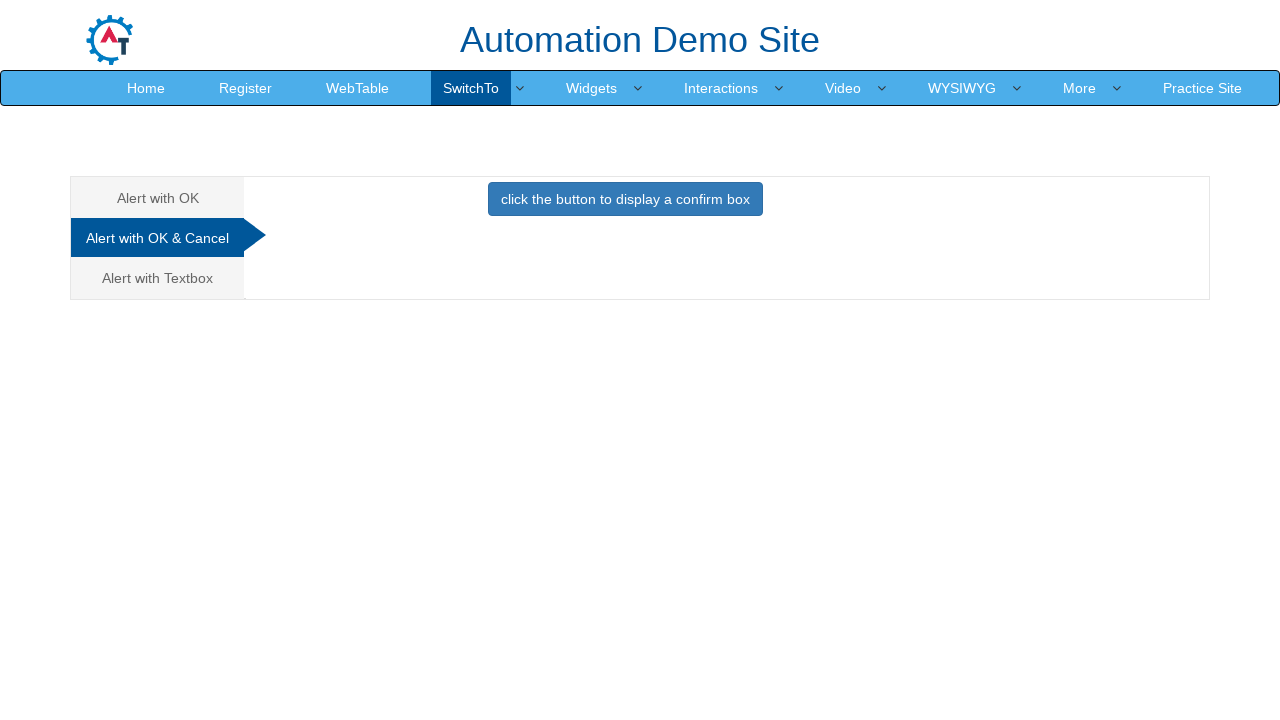

Clicked button to trigger confirmation dialog at (625, 199) on xpath=//button[normalize-space()='click the button to display a confirm box']
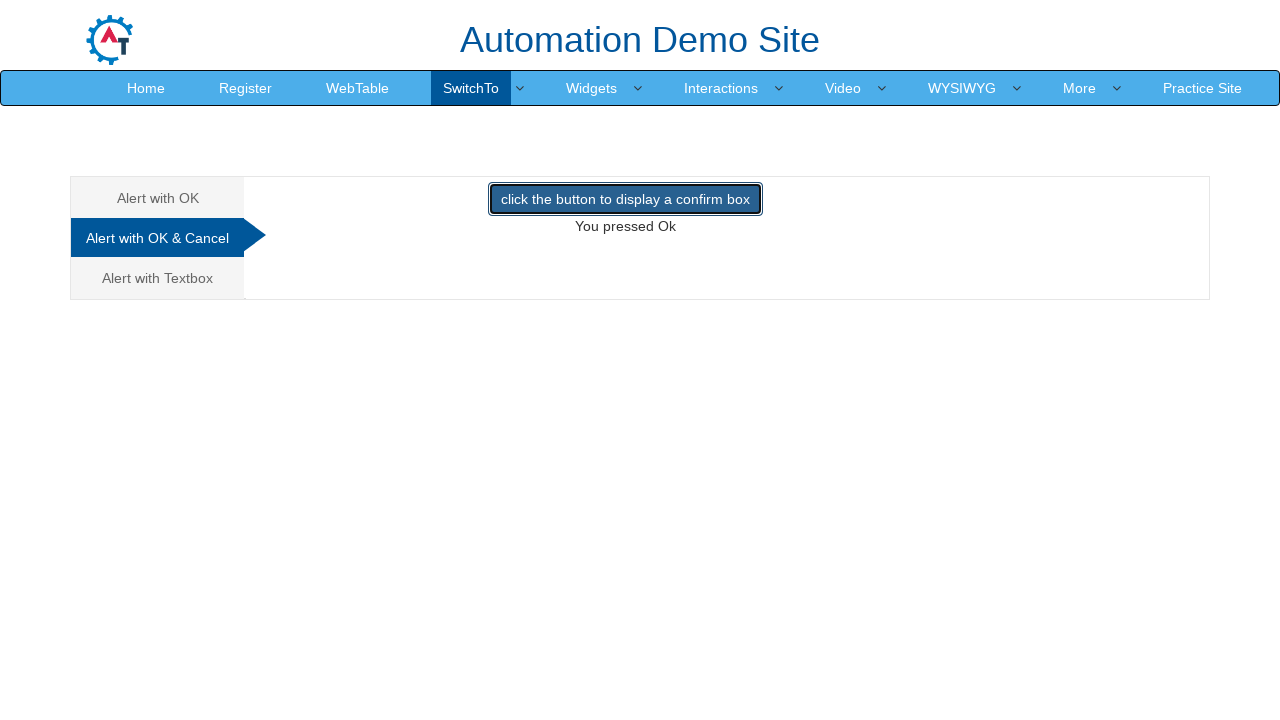

Dismissed confirmation dialog
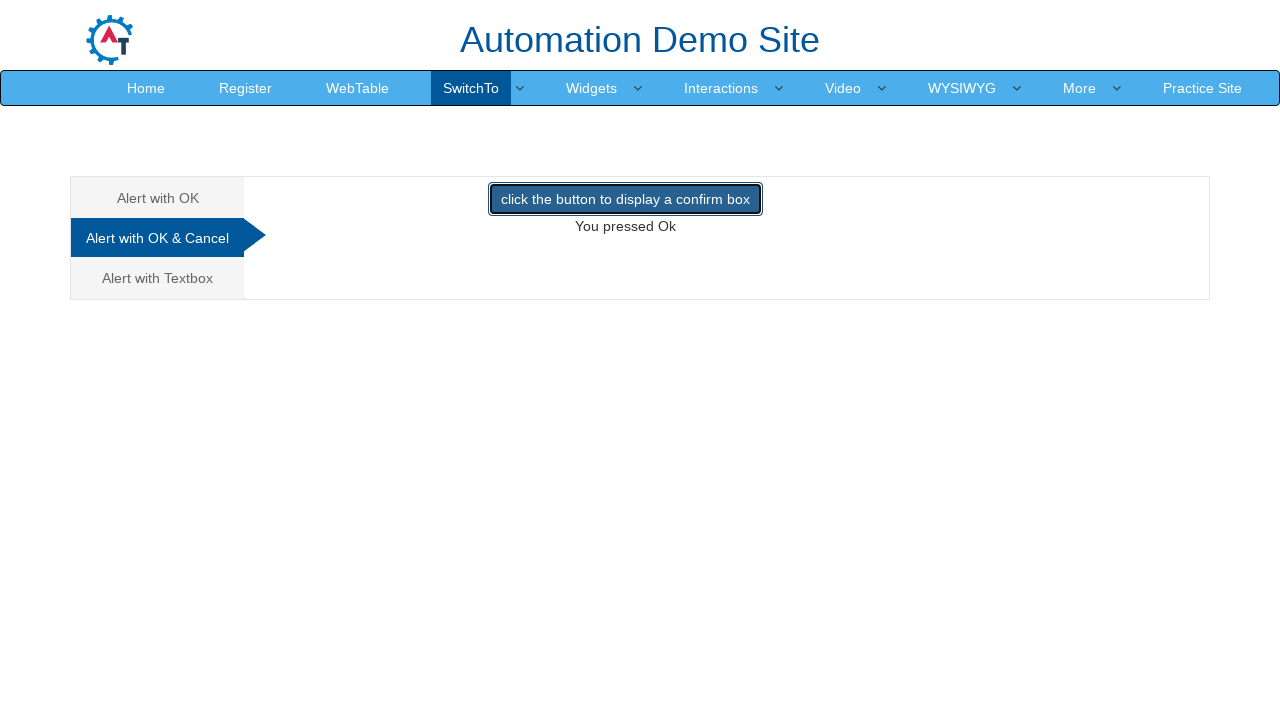

Clicked on 'Alert with Textbox' tab at (158, 278) on xpath=//a[normalize-space()='Alert with Textbox']
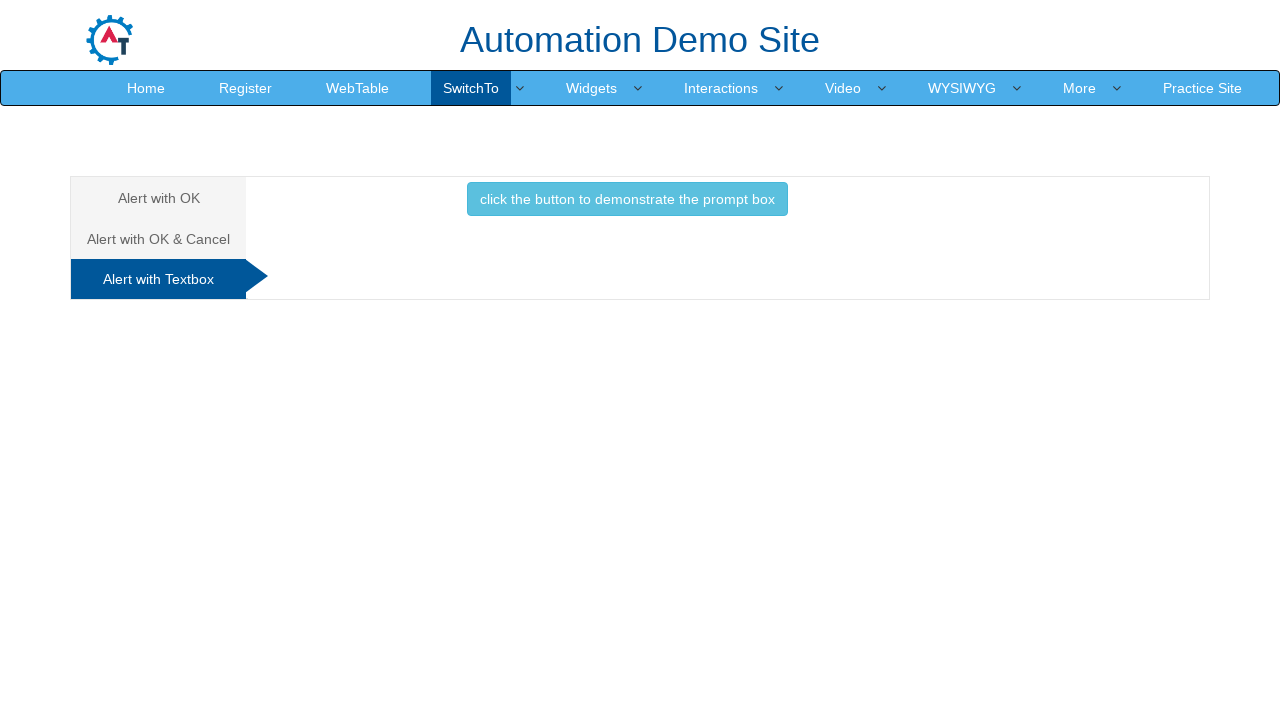

Clicked button to trigger prompt dialog at (627, 199) on //*[@id="Textbox"]/button
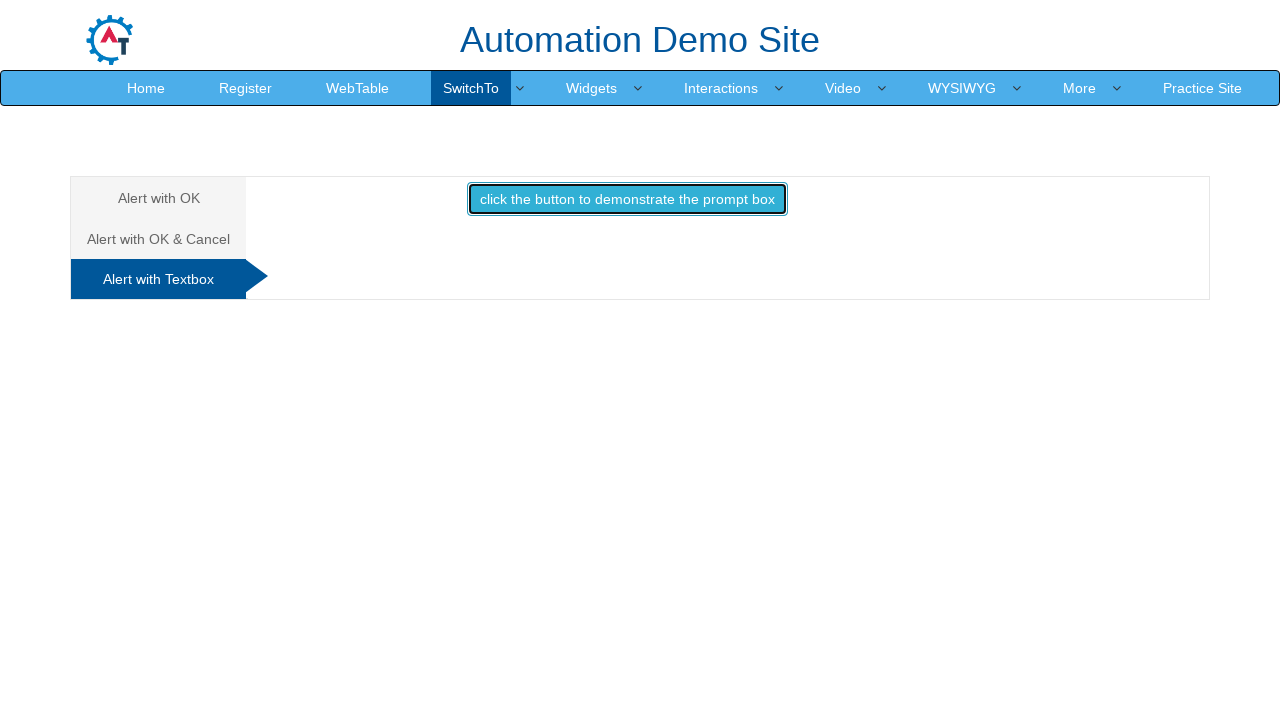

Accepted prompt dialog with text input 'Demo Alert'
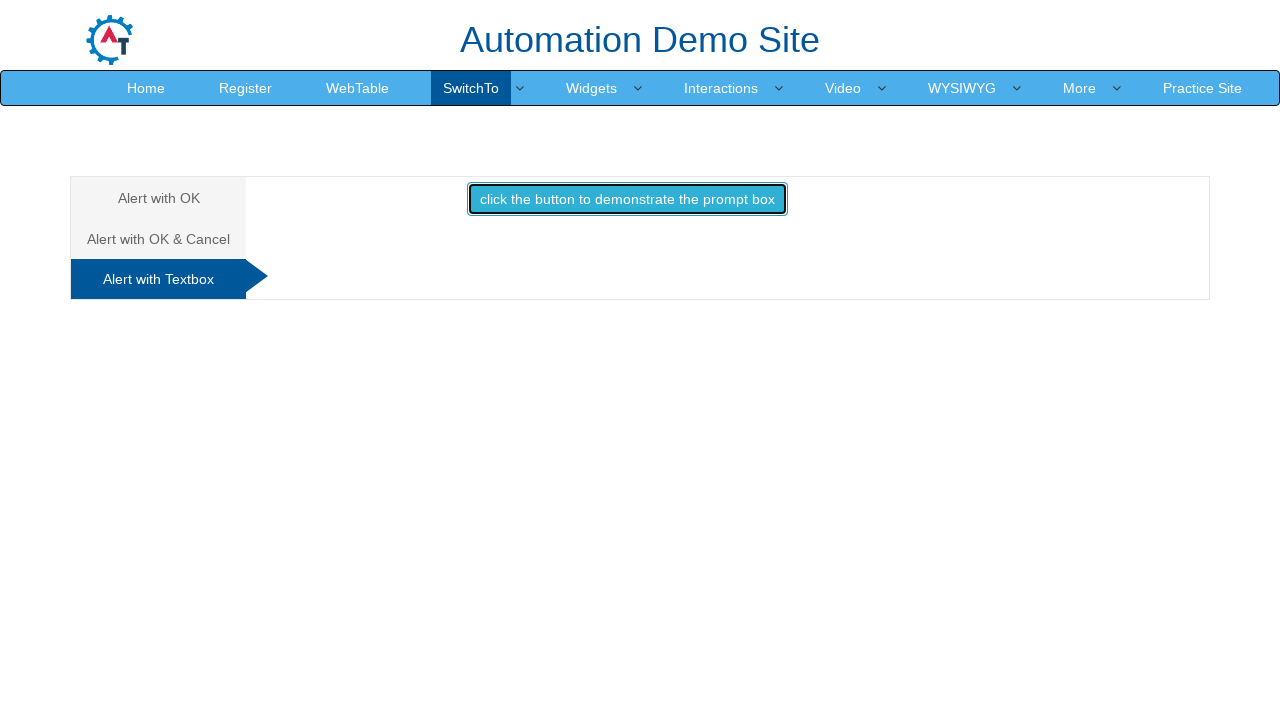

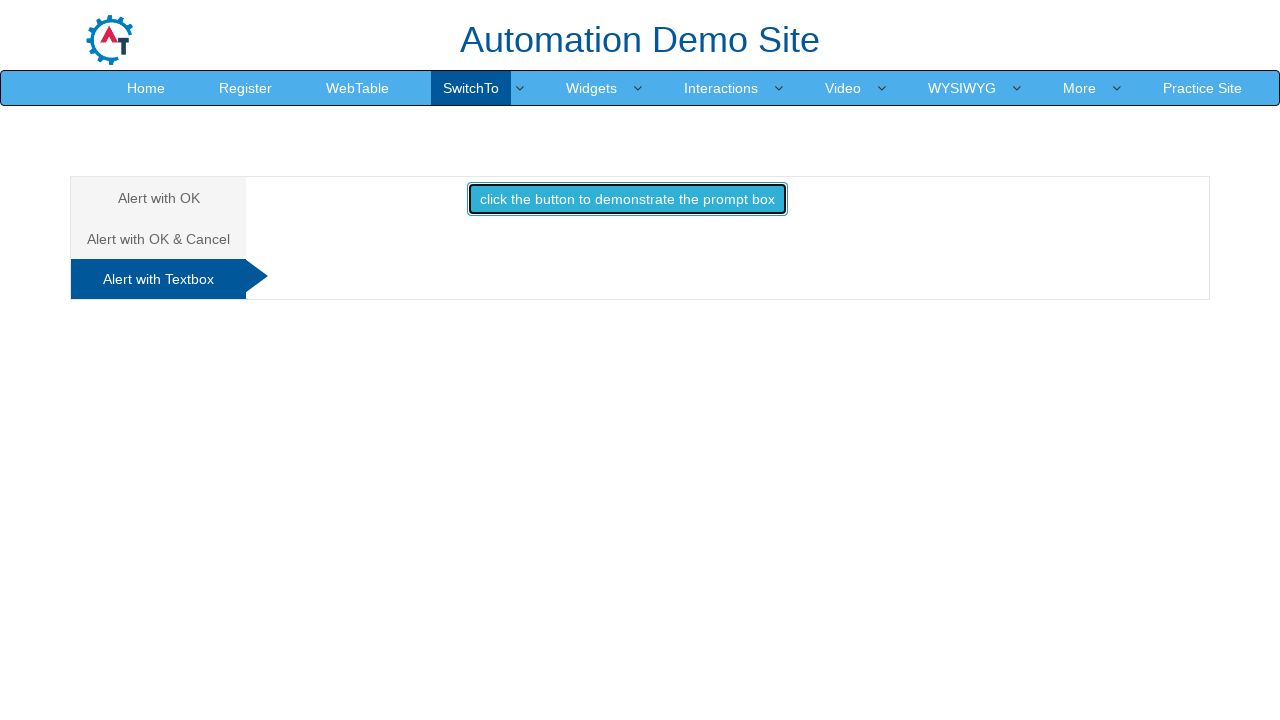